Tests the number entry page by entering a number and clicking submit to trigger validation

Starting URL: https://kristinek.github.io/site/tasks/enter_a_number

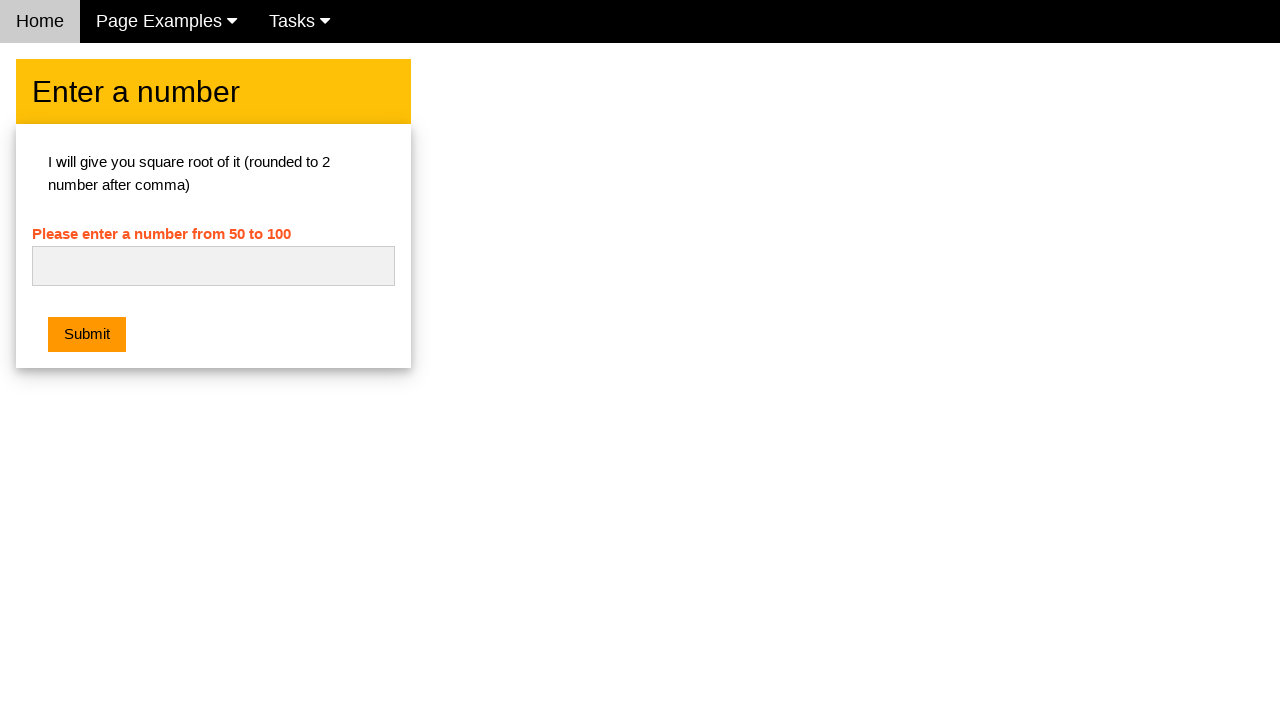

Entered number '42' into the number input field on #numb
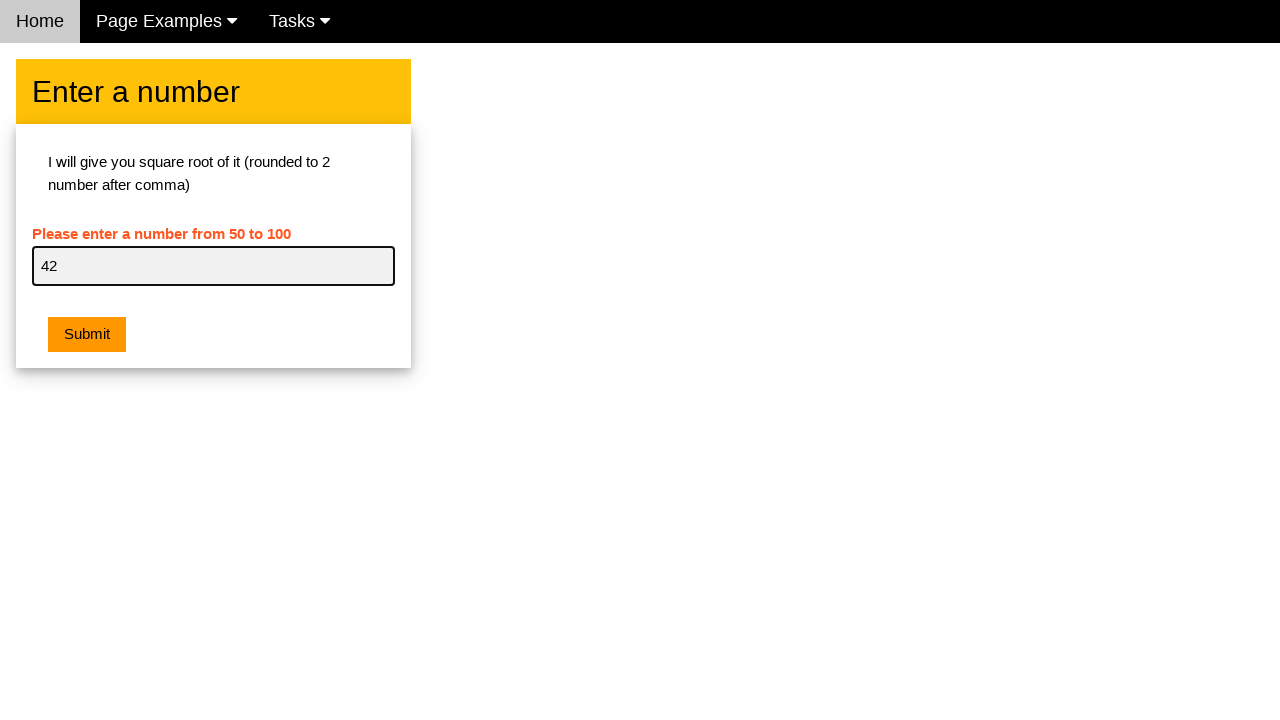

Clicked the Submit button to trigger validation at (87, 335) on xpath=//button[.='Submit']
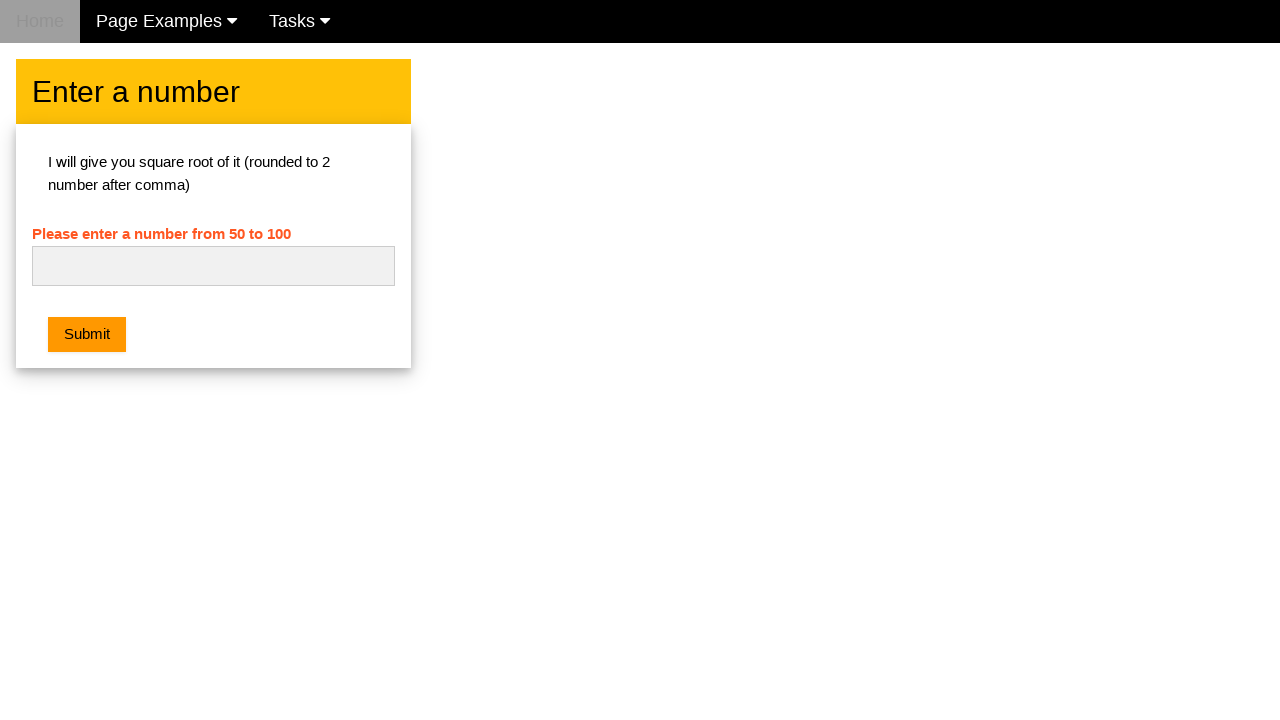

Waited for validation response (500ms timeout)
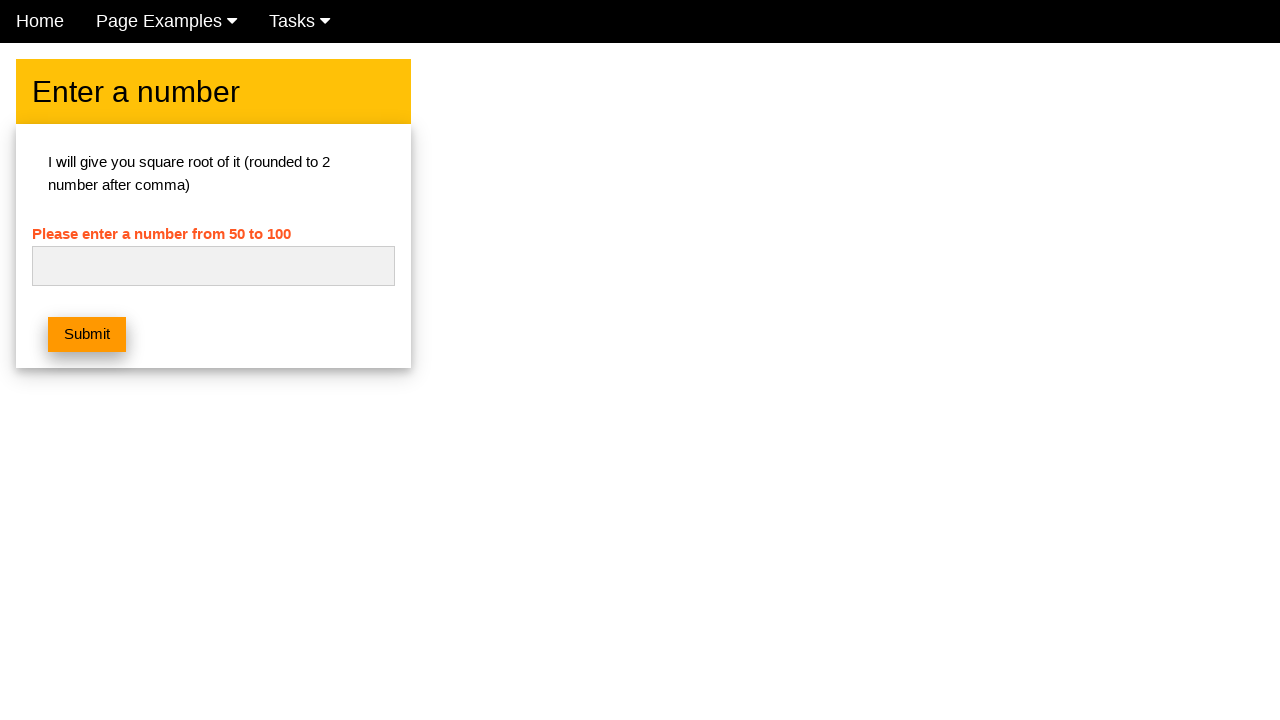

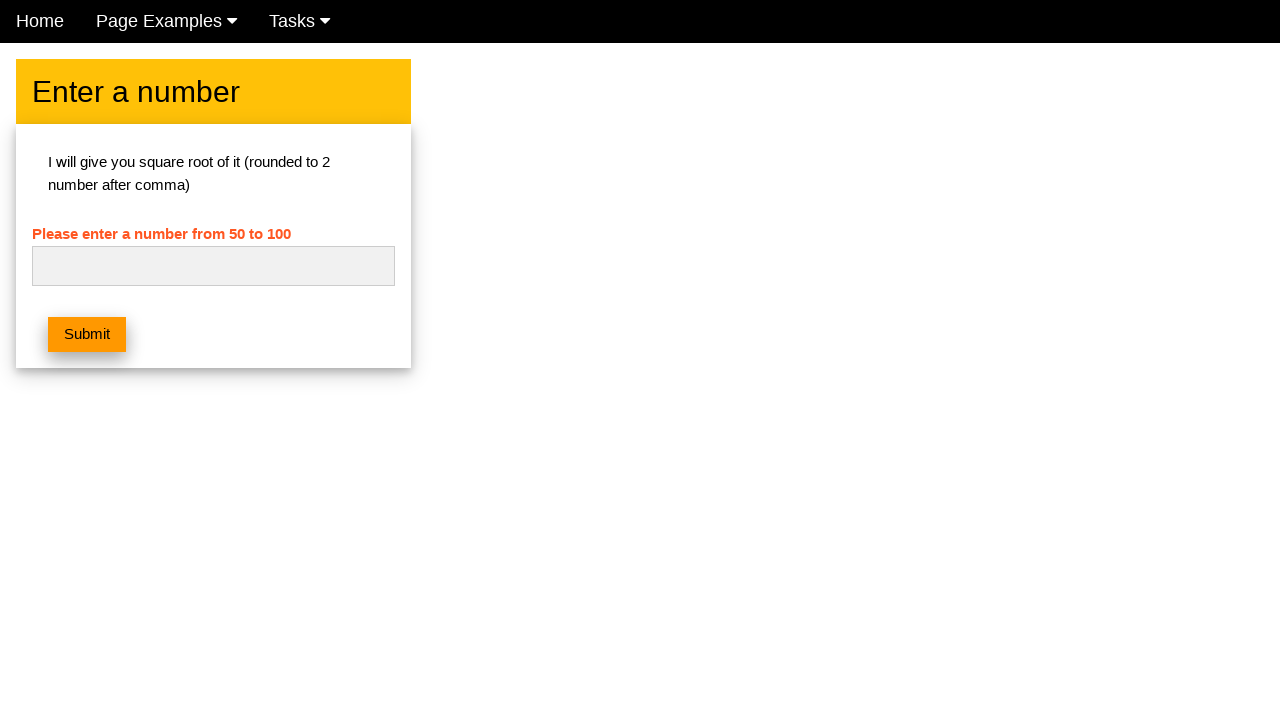